Tests search functionality with an invalid/gibberish query to verify the "no results" message is displayed

Starting URL: https://divui.com/blog

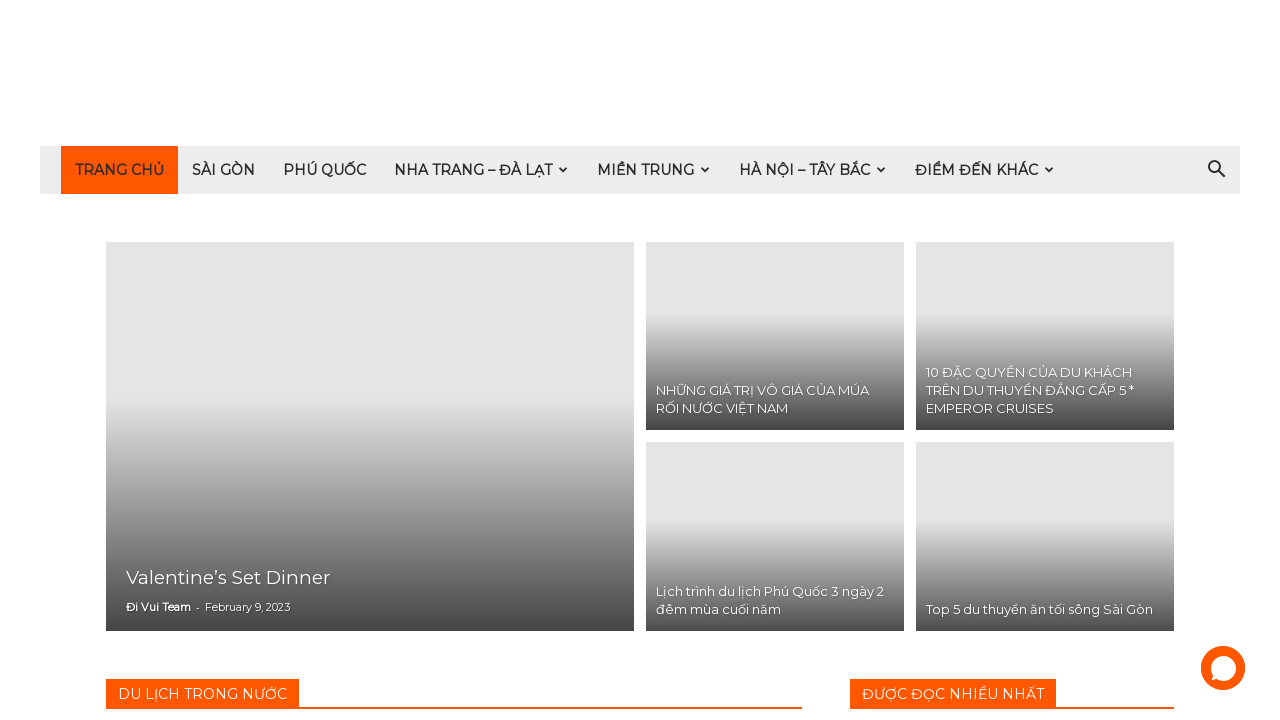

Clicked search icon to open search input at (1216, 170) on i.td-icon-search:first-child
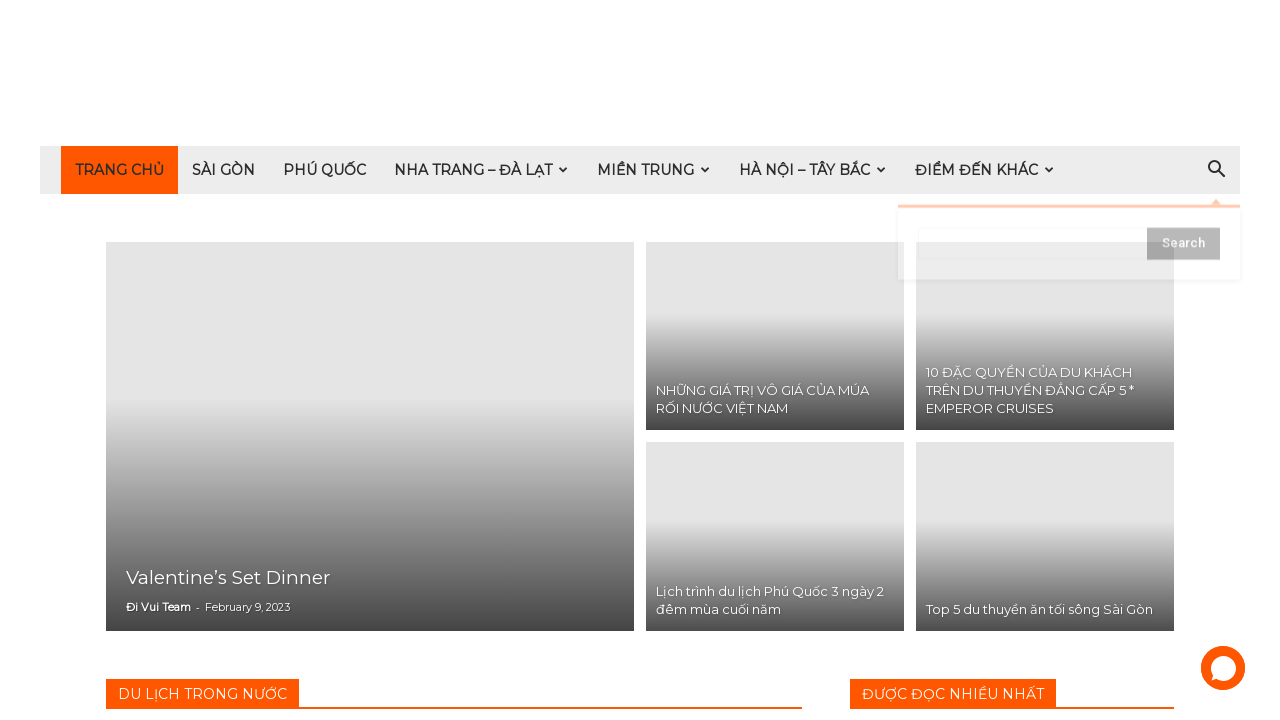

Search input field loaded and became available
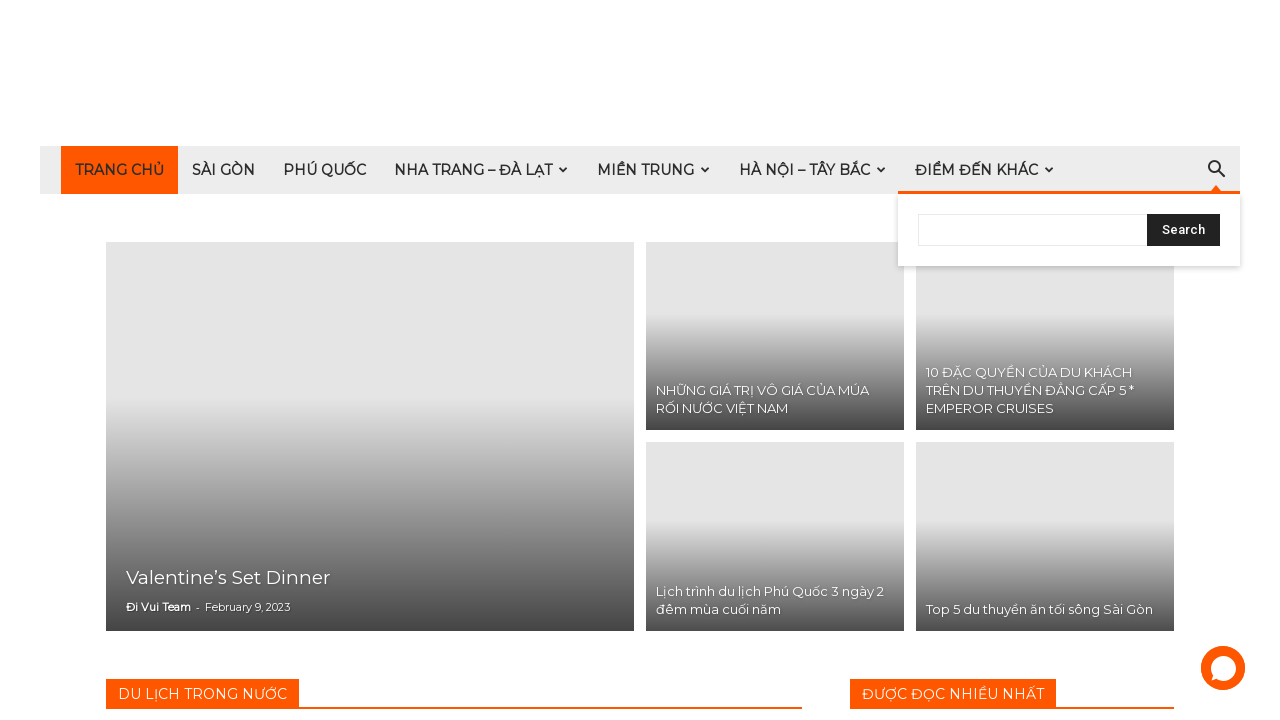

Filled search field with invalid/gibberish query 'A@!#*123fd' on #td-header-search
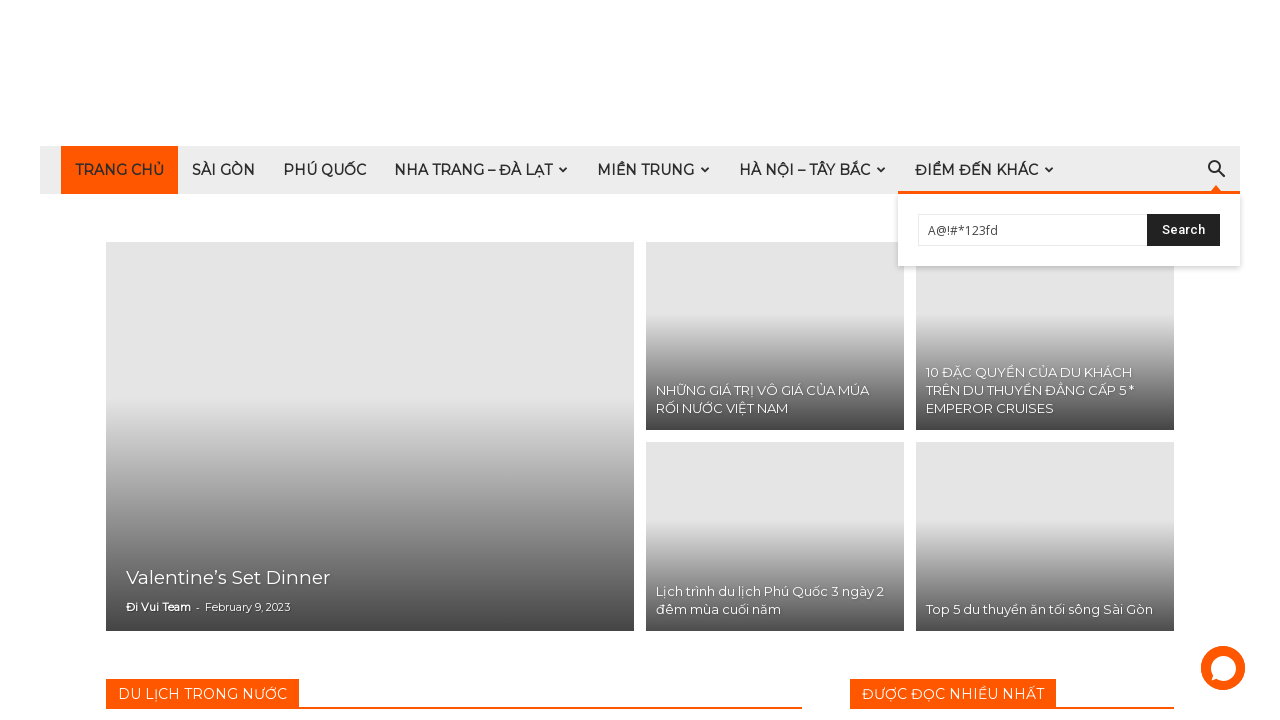

Clicked search submit button to execute the search at (1184, 230) on #td-header-search-top
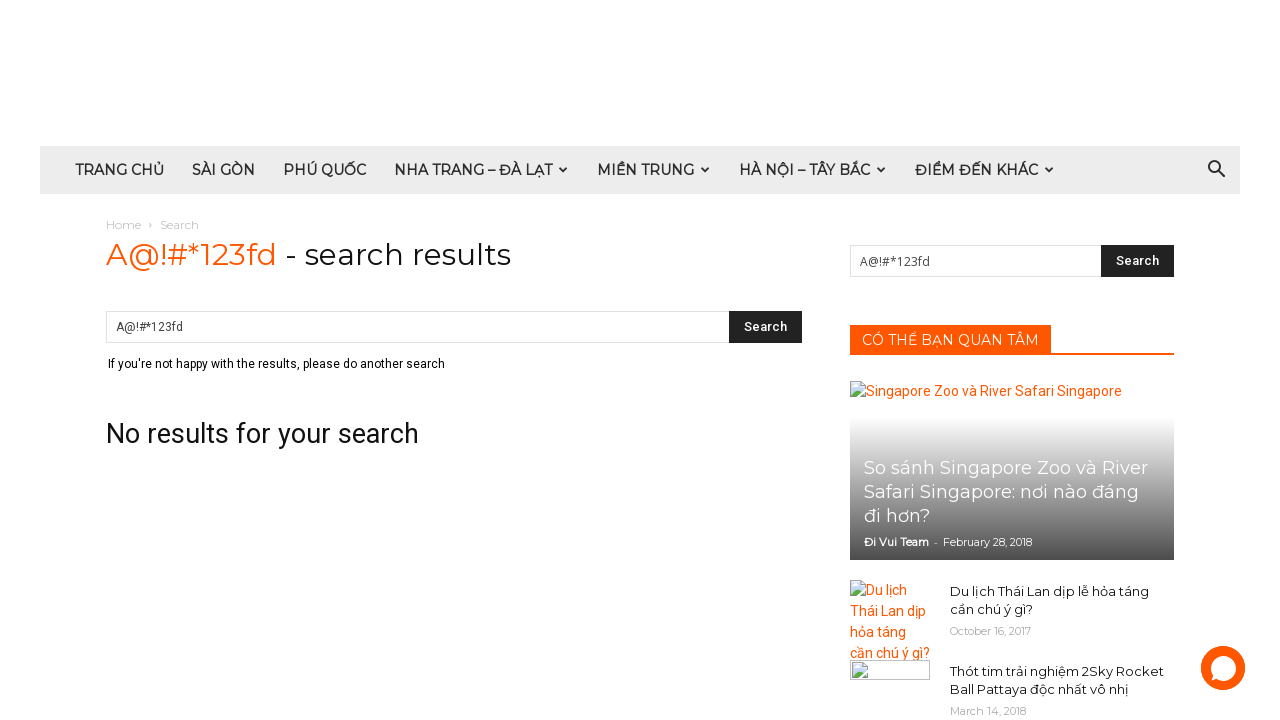

No results message appeared, confirming invalid query returns expected 'no results' message
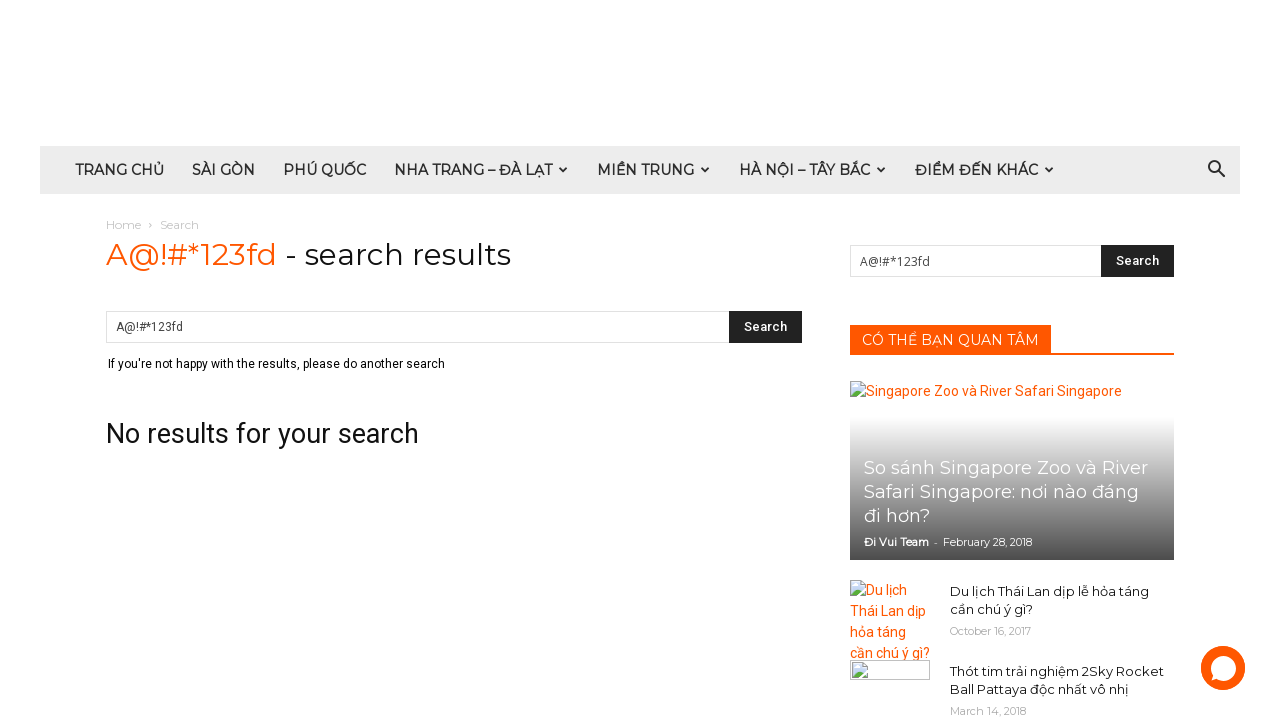

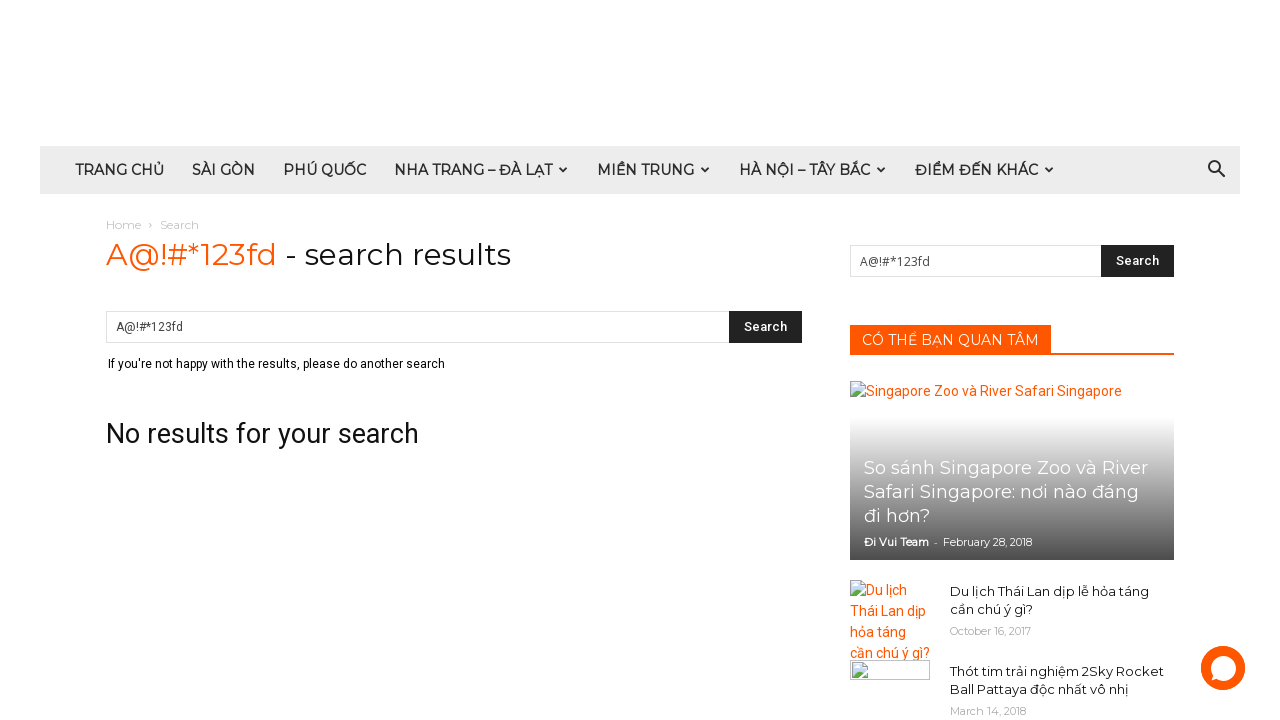